Tests checkbox functionality by verifying initial states of checkboxes and toggling their selection status

Starting URL: http://the-internet.herokuapp.com/checkboxes

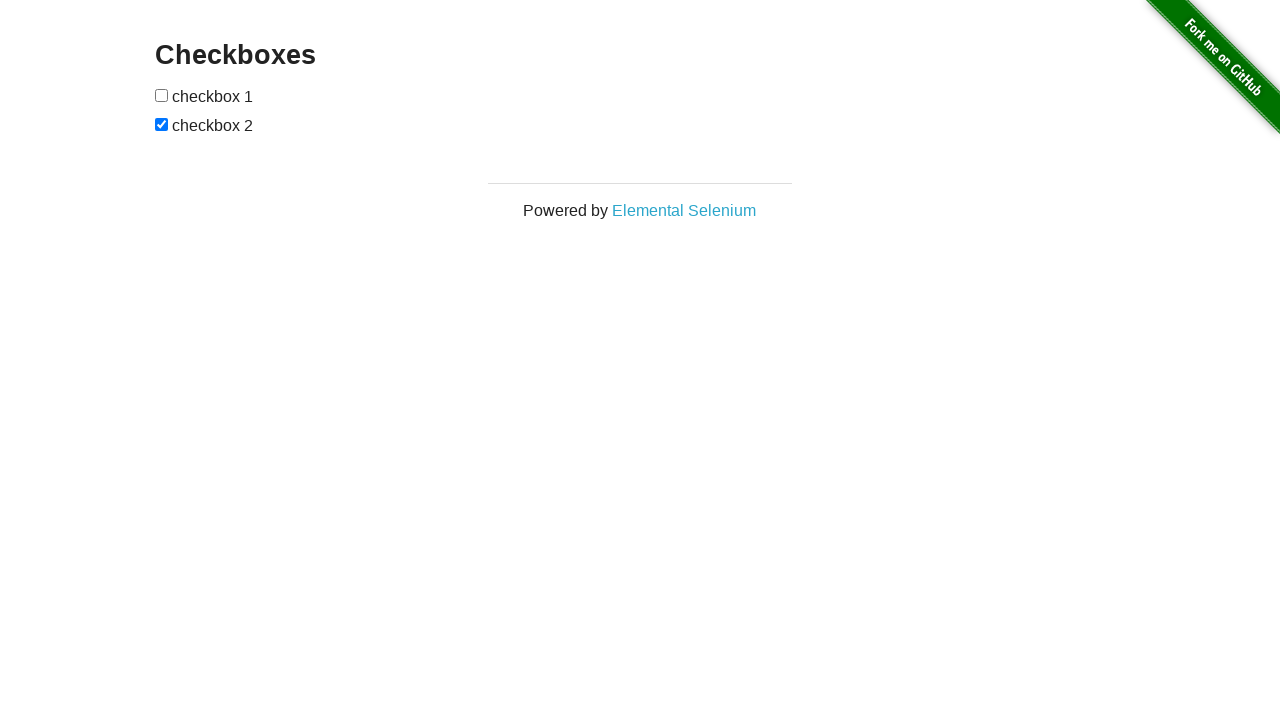

Located first checkbox element
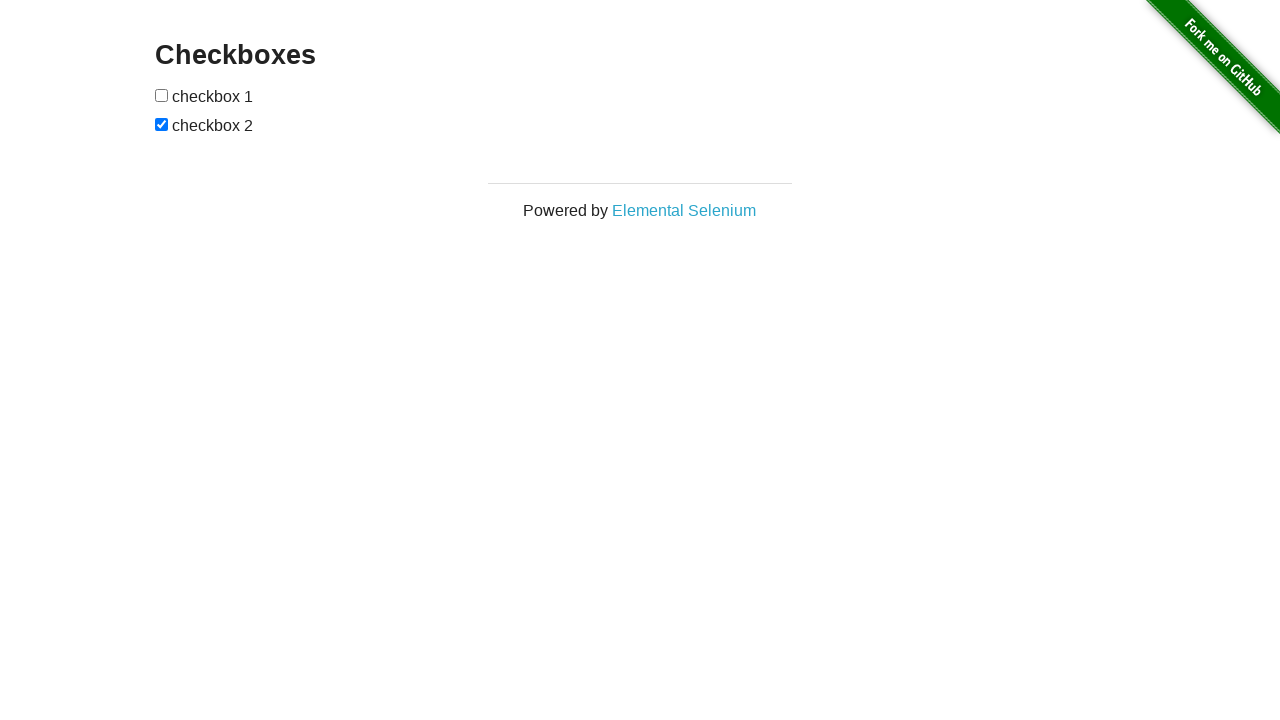

Located second checkbox element
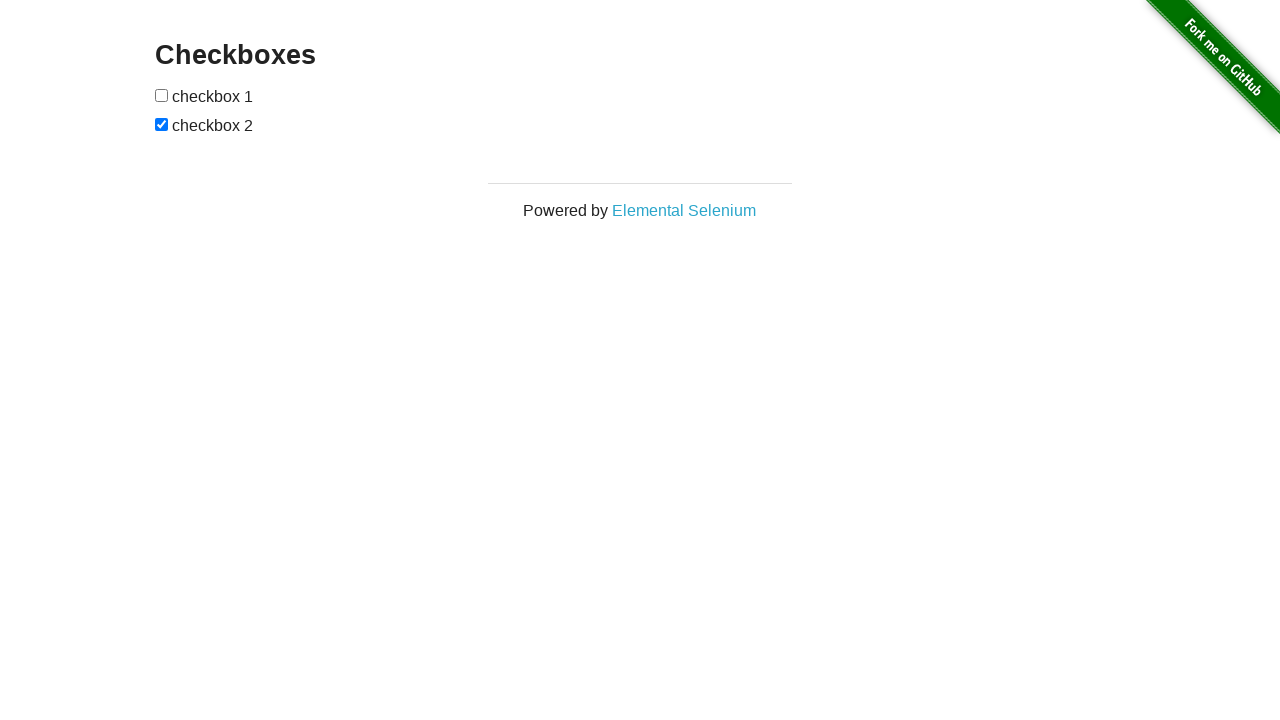

Verified checkbox 1 is not selected initially
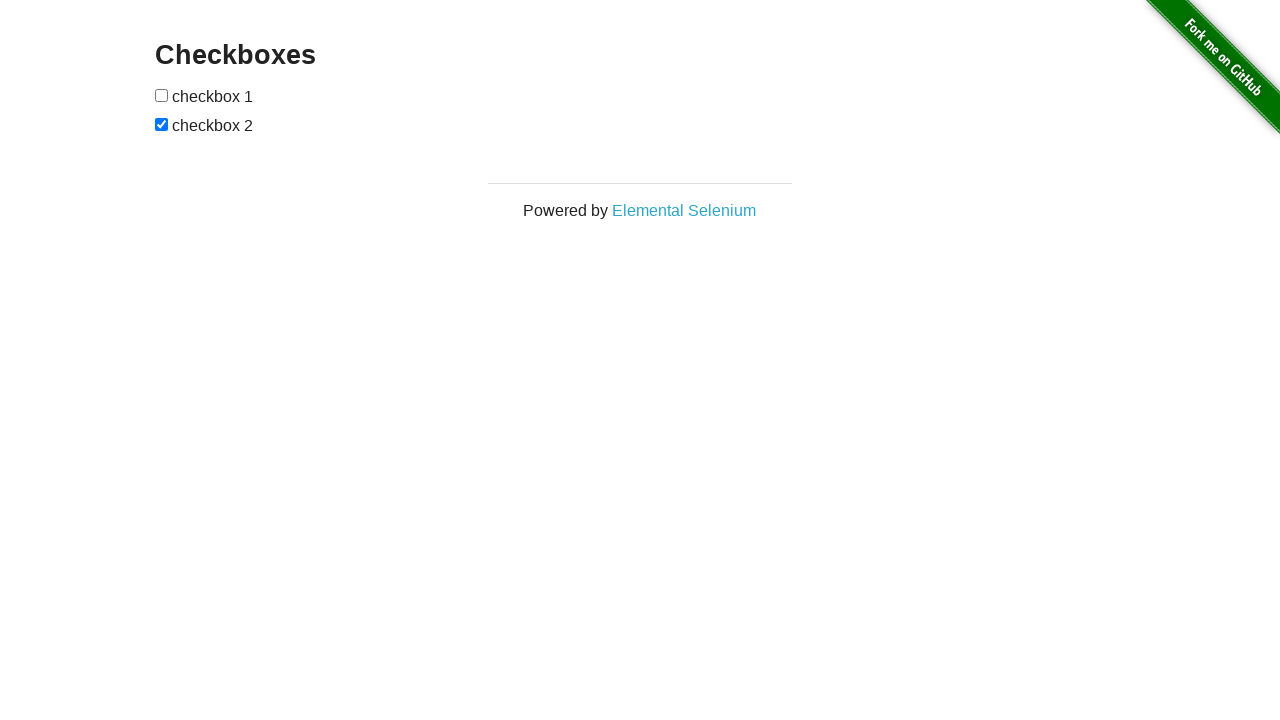

Verified checkbox 2 is selected initially
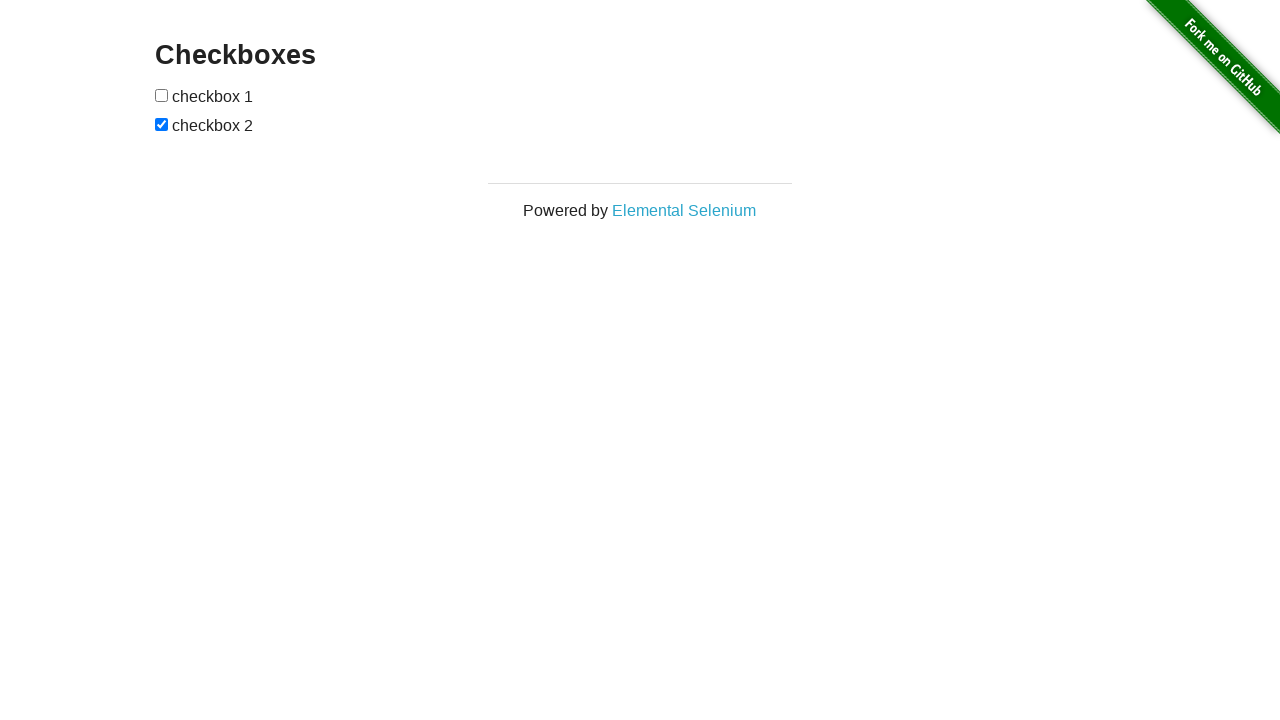

Clicked checkbox 1 to select it at (162, 95) on xpath=//input[@type='checkbox'][1]
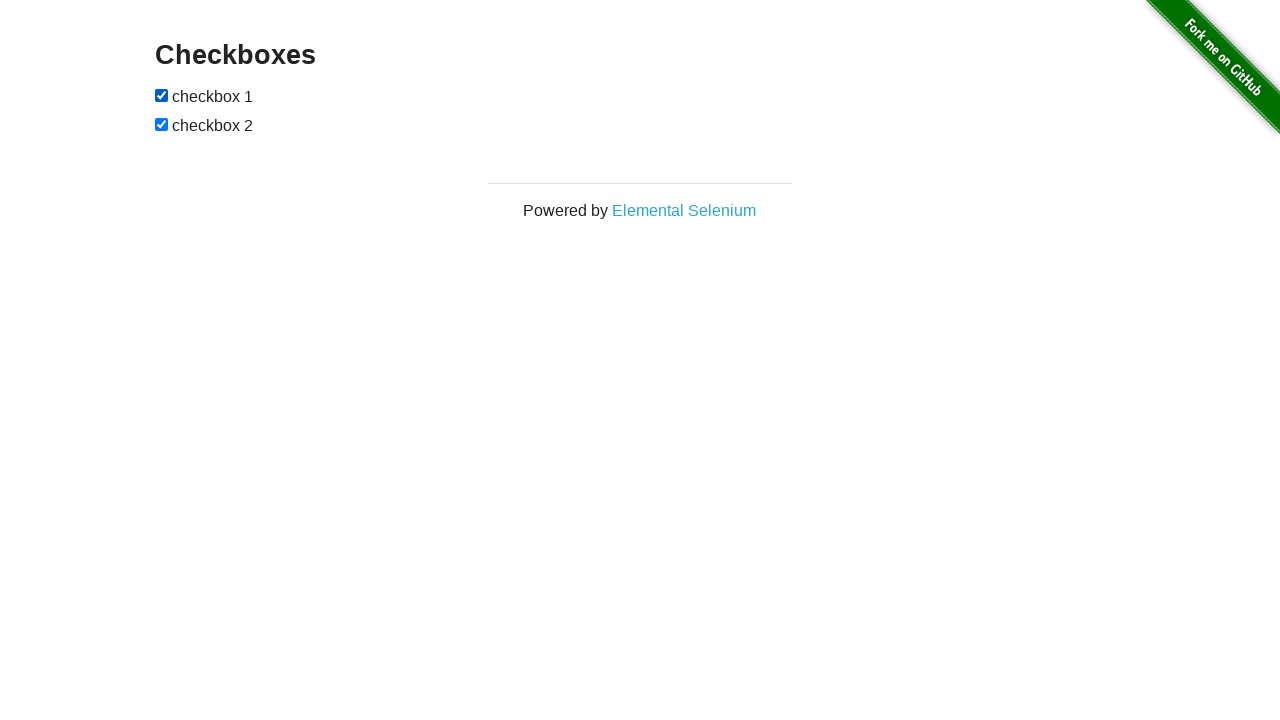

Clicked checkbox 2 to deselect it at (162, 124) on xpath=//input[@type='checkbox'][2]
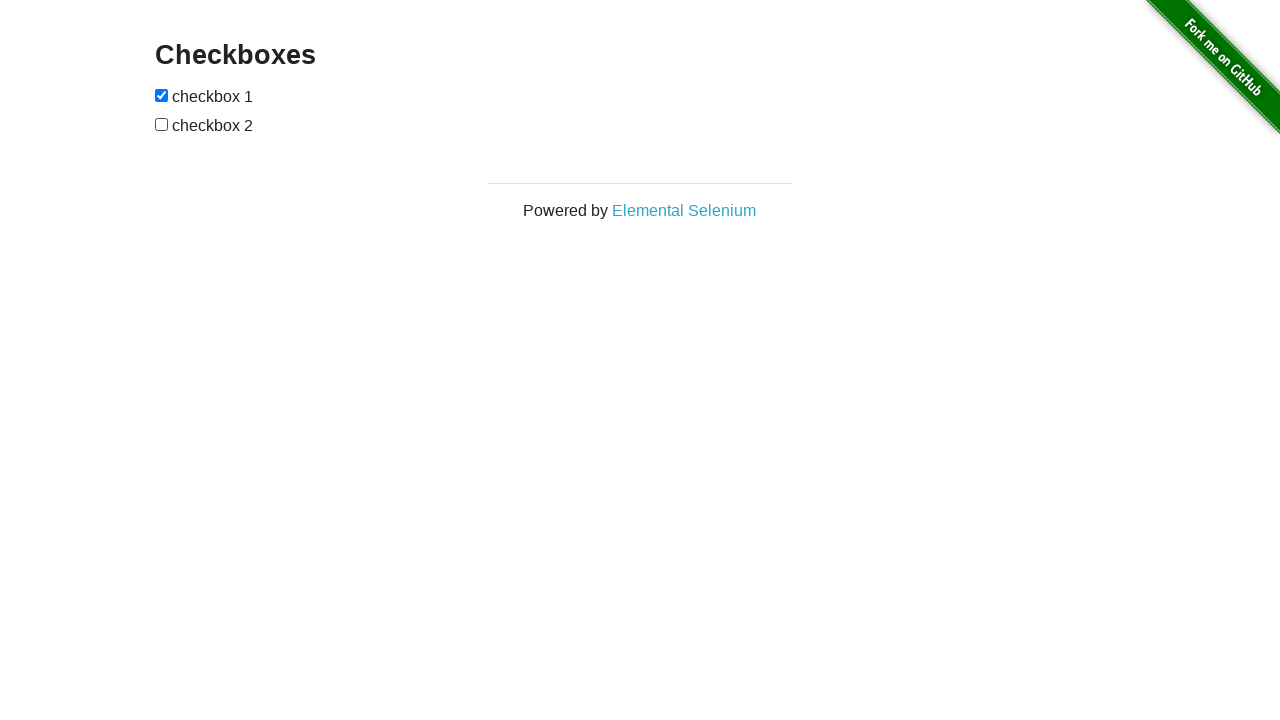

Verified checkbox 1 is now selected
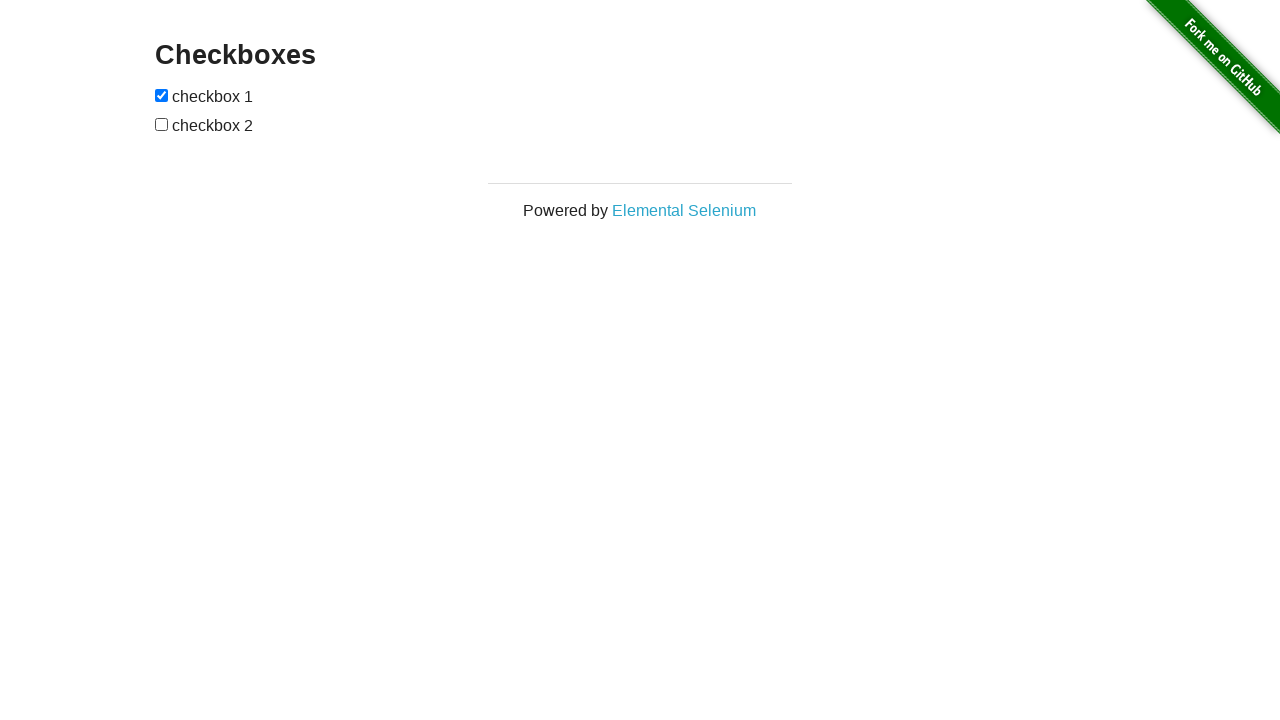

Verified checkbox 2 is now deselected
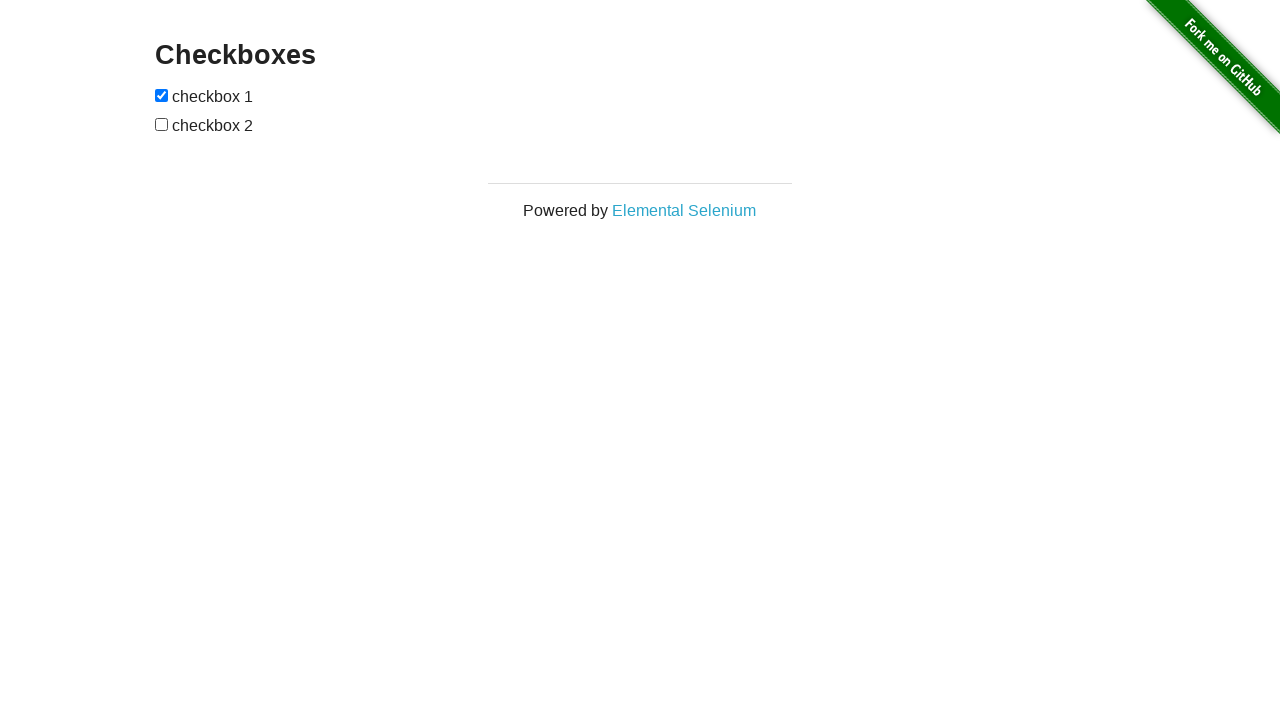

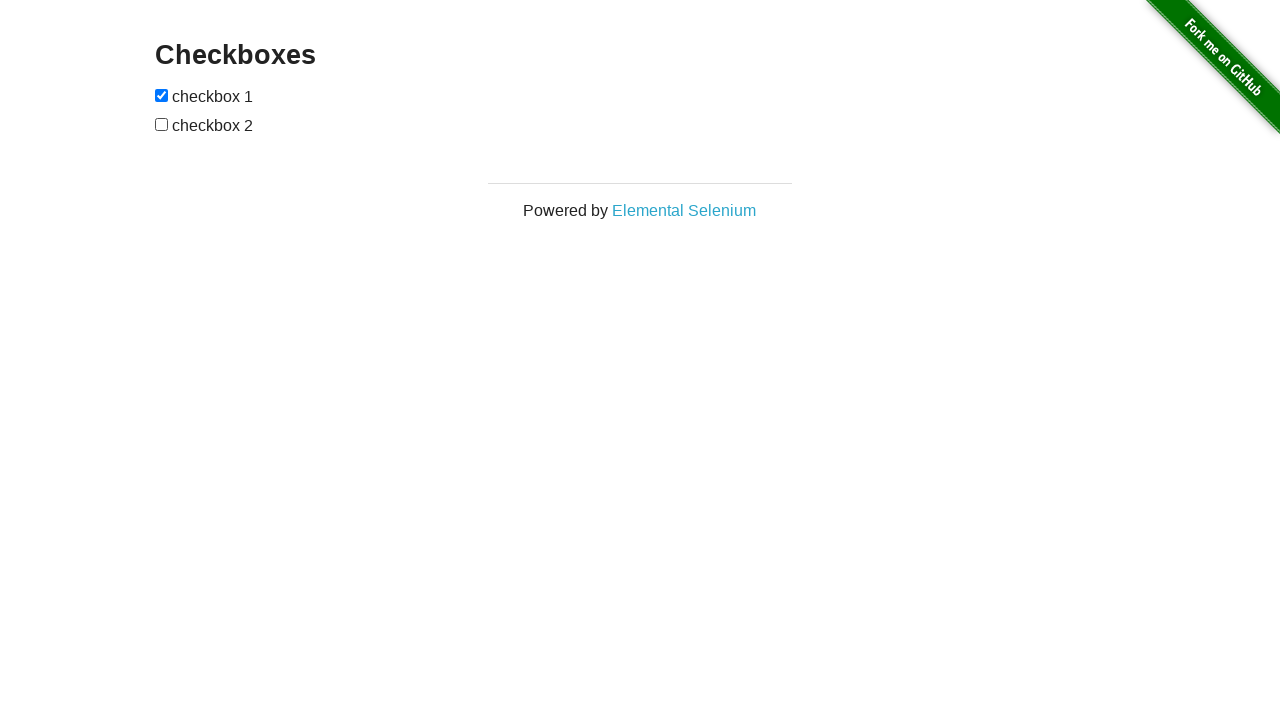